Tests iframe/frame switching functionality on DemoQA by navigating to the Frames section, switching between two iframes, and verifying content within them

Starting URL: https://demoqa.com/

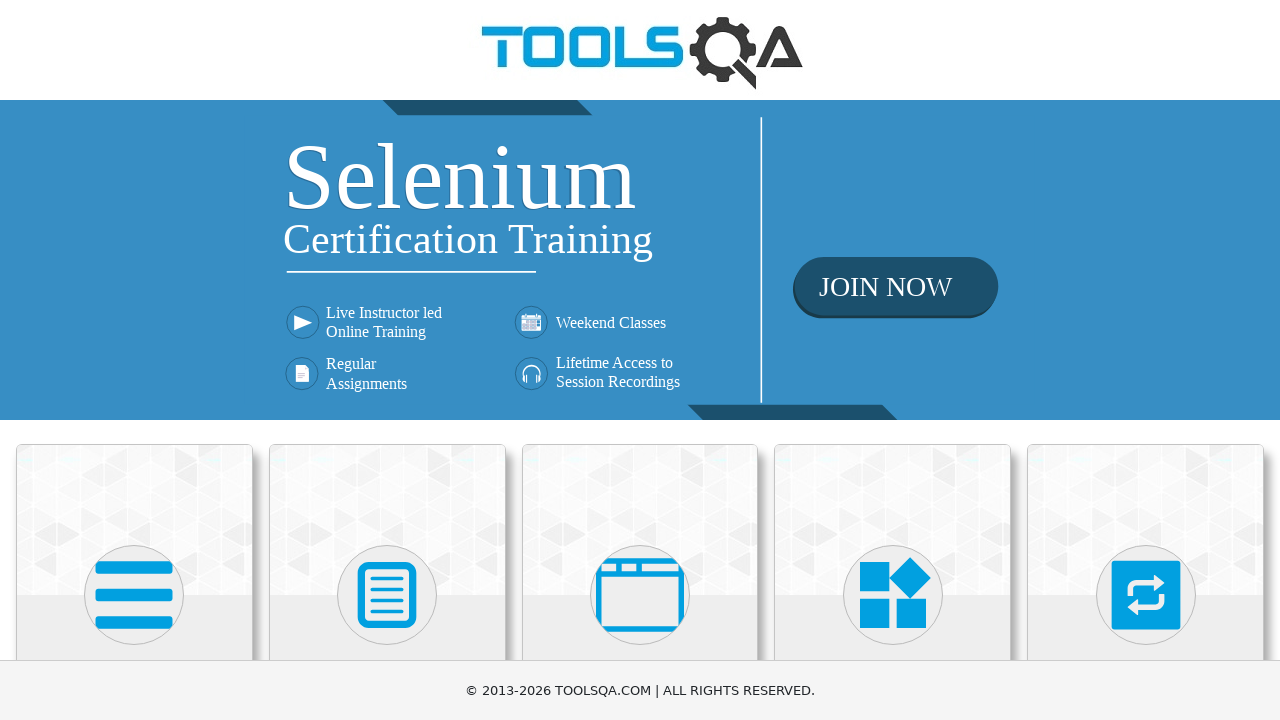

Scrolled down 400px to view menu items
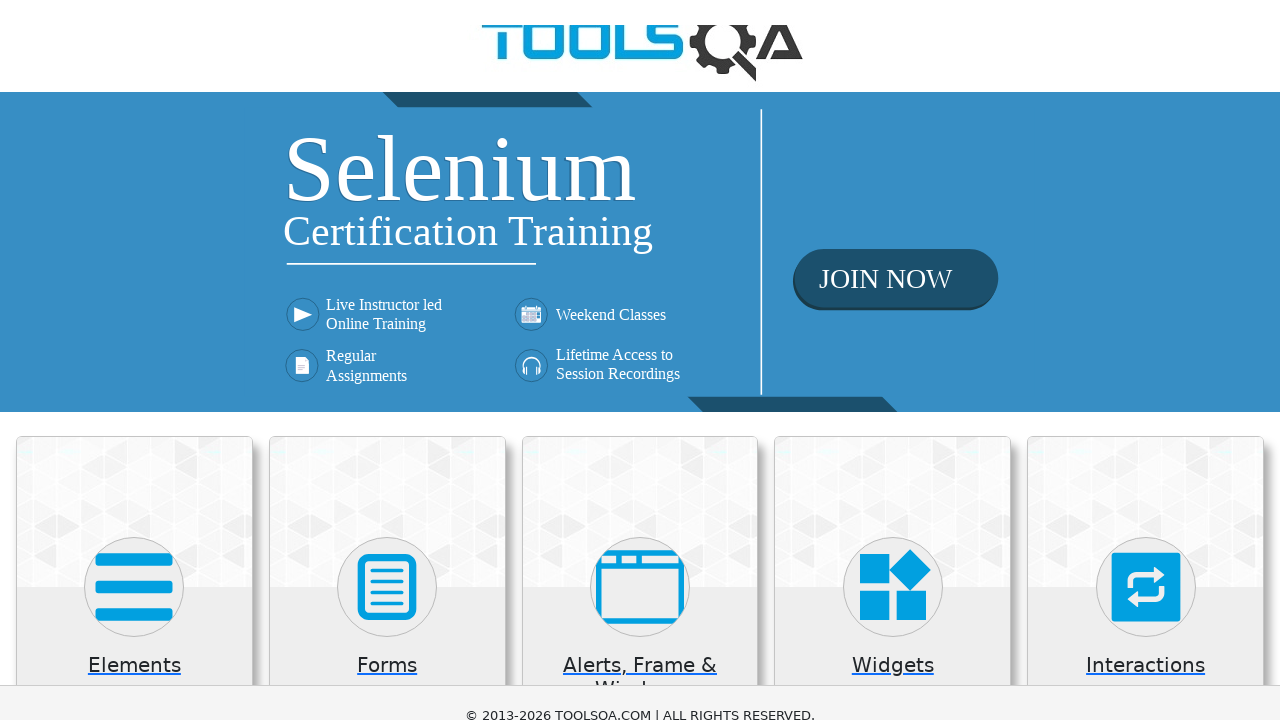

Clicked on 'Alerts, Frame & Windows' menu item at (640, 285) on xpath=//h5[text()='Alerts, Frame & Windows']
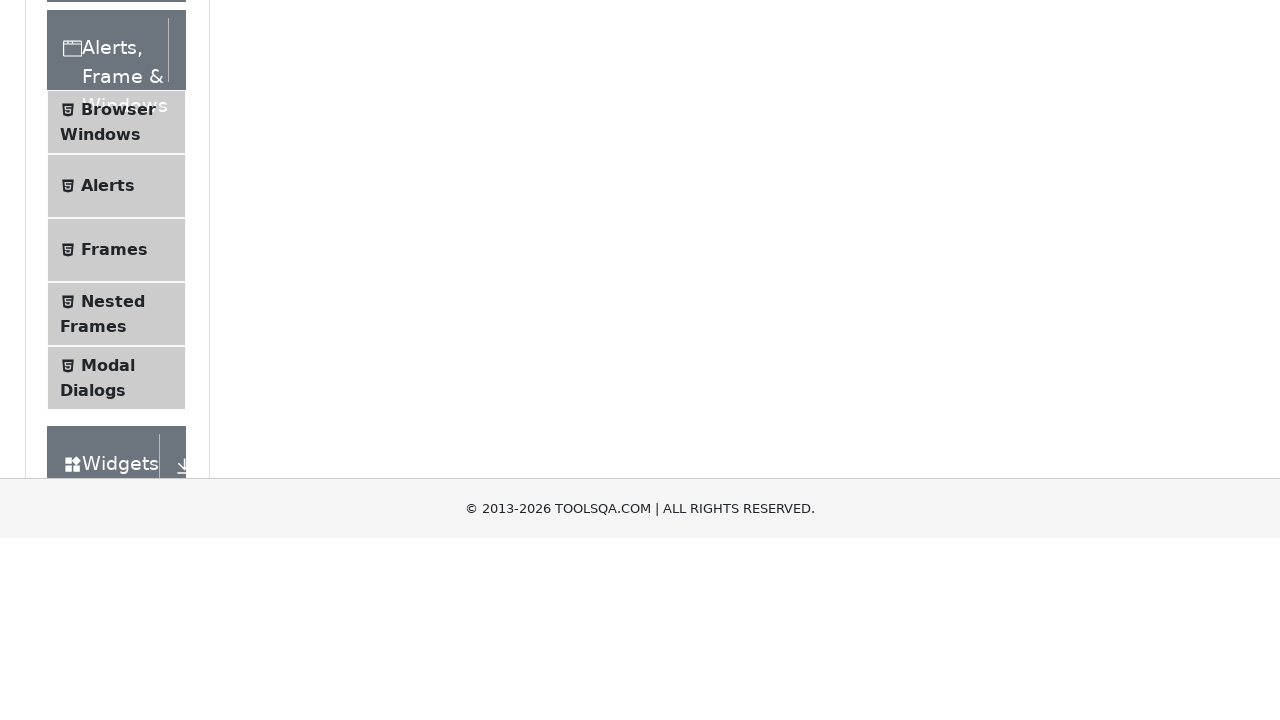

Clicked on 'Frames' submenu item at (114, 565) on xpath=//span[@class='text' and text()='Frames']
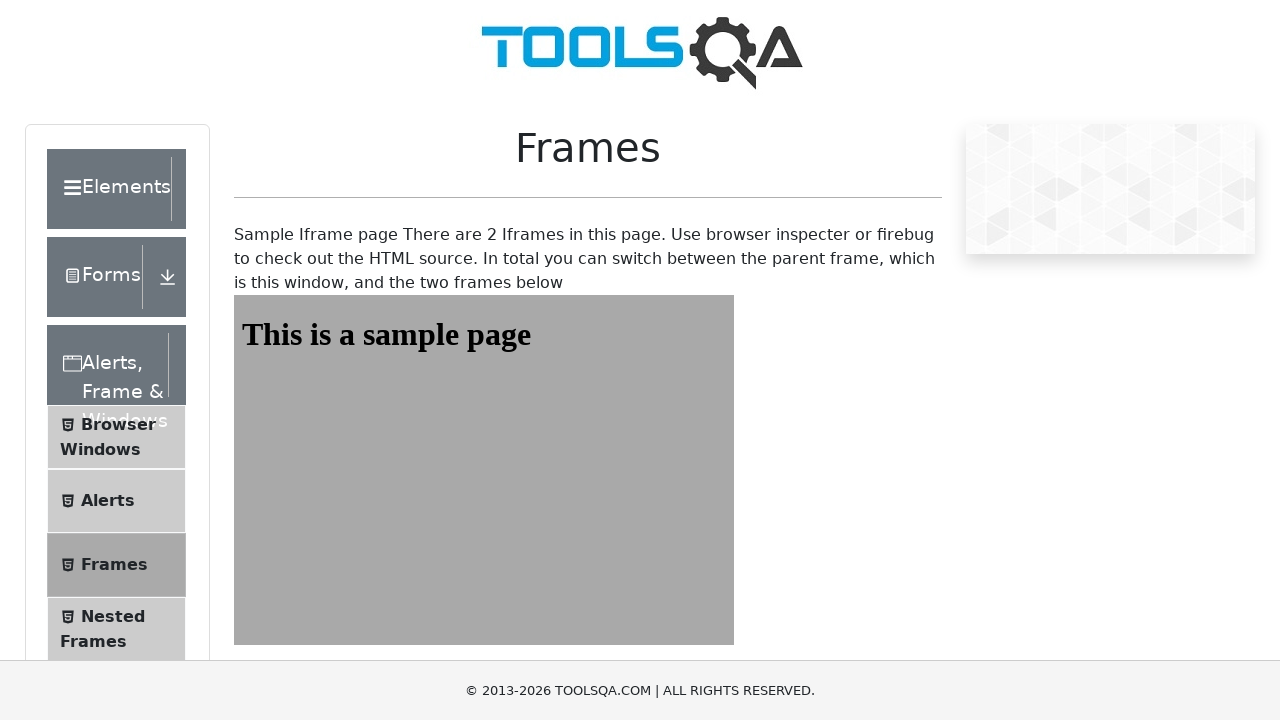

First frame (#frame1) became visible
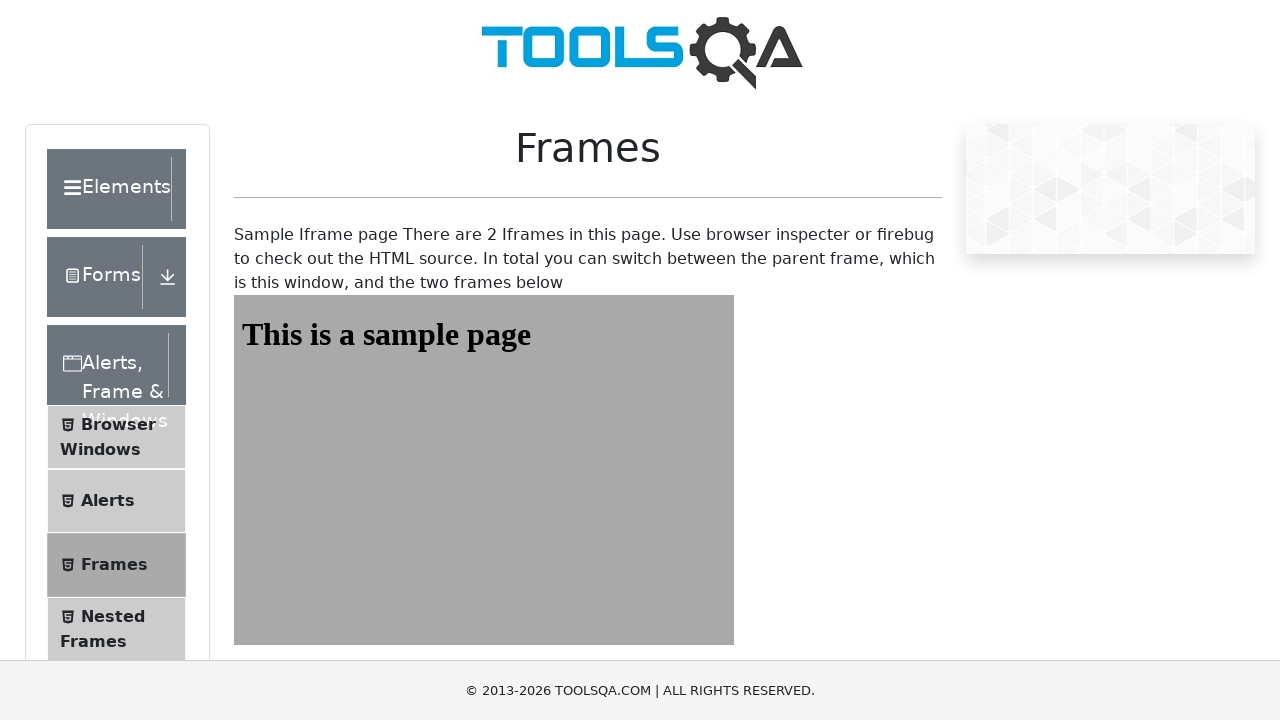

Switched to first iframe (#frame1)
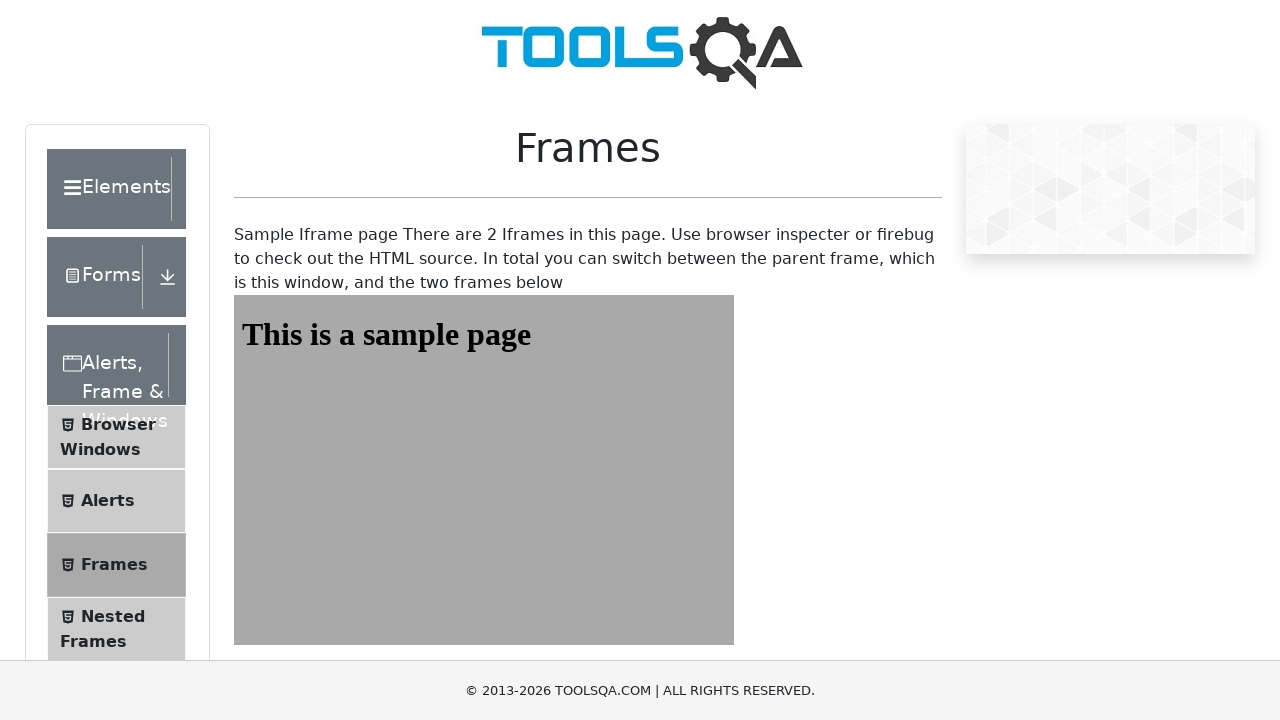

Located sample heading element in first frame
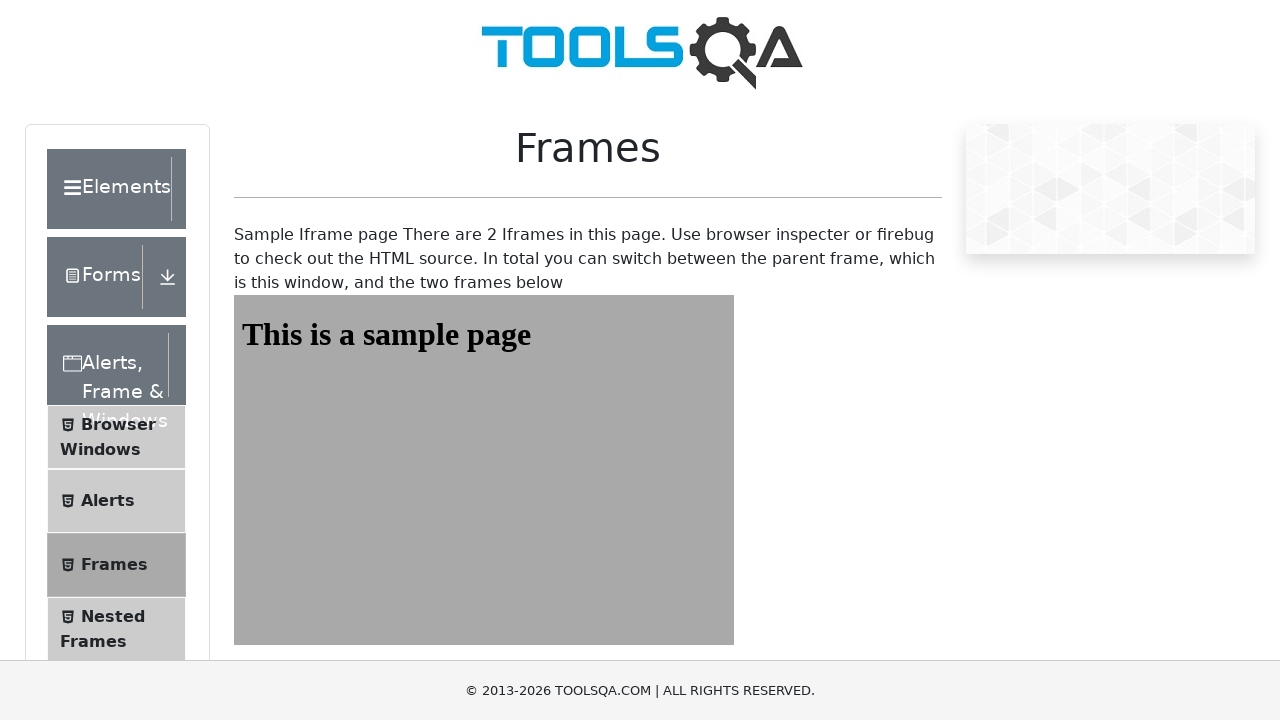

Verified first frame heading content: 'This is a sample page'
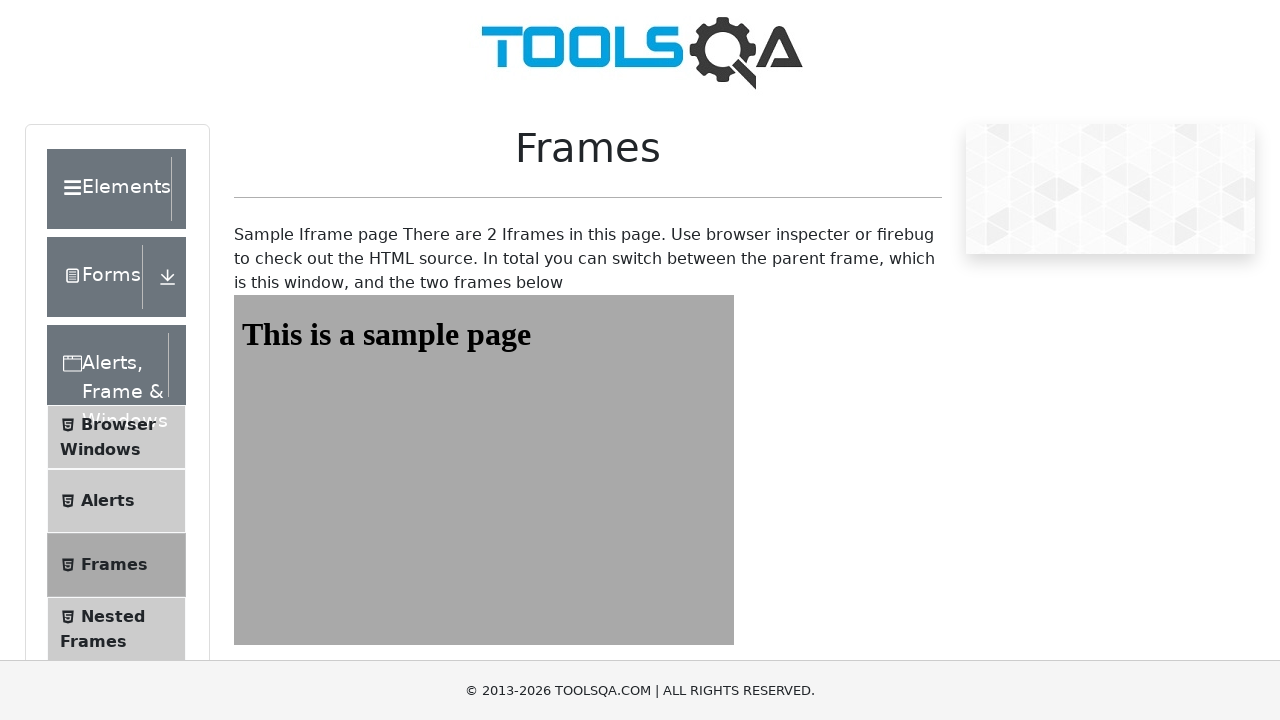

Switched to second iframe (#frame2)
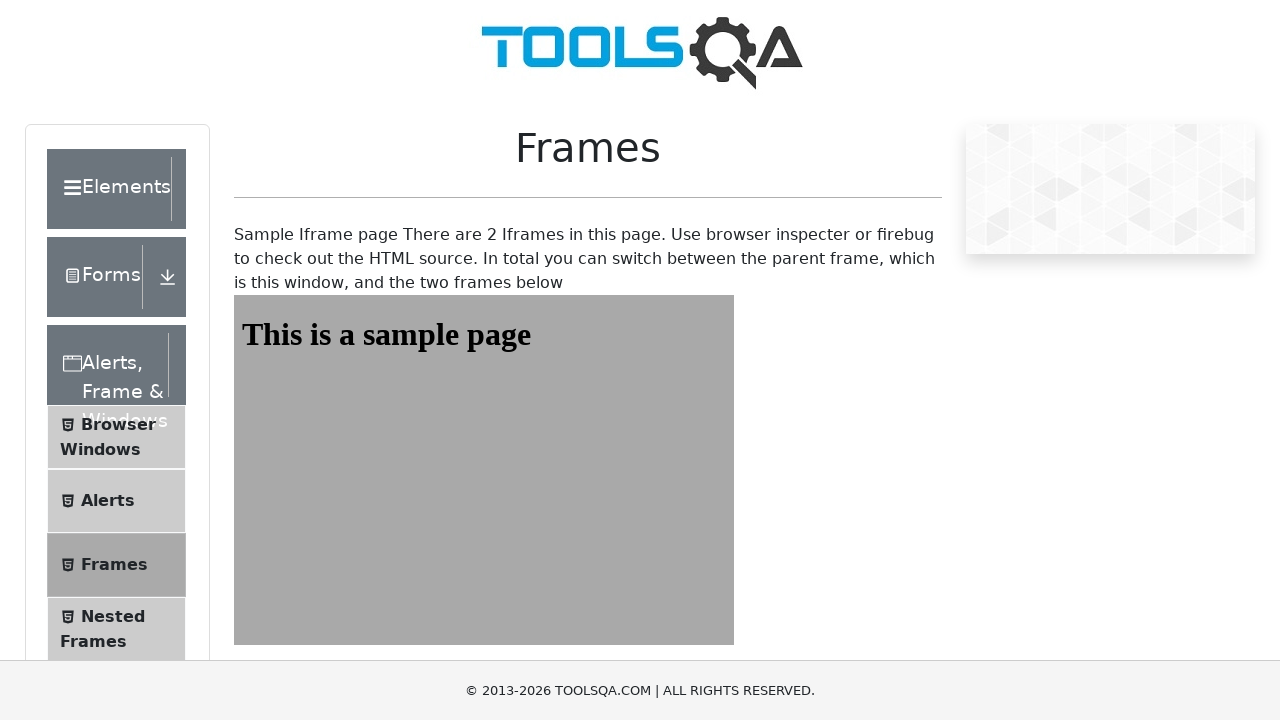

Scrolled within second frame to position (100, 100)
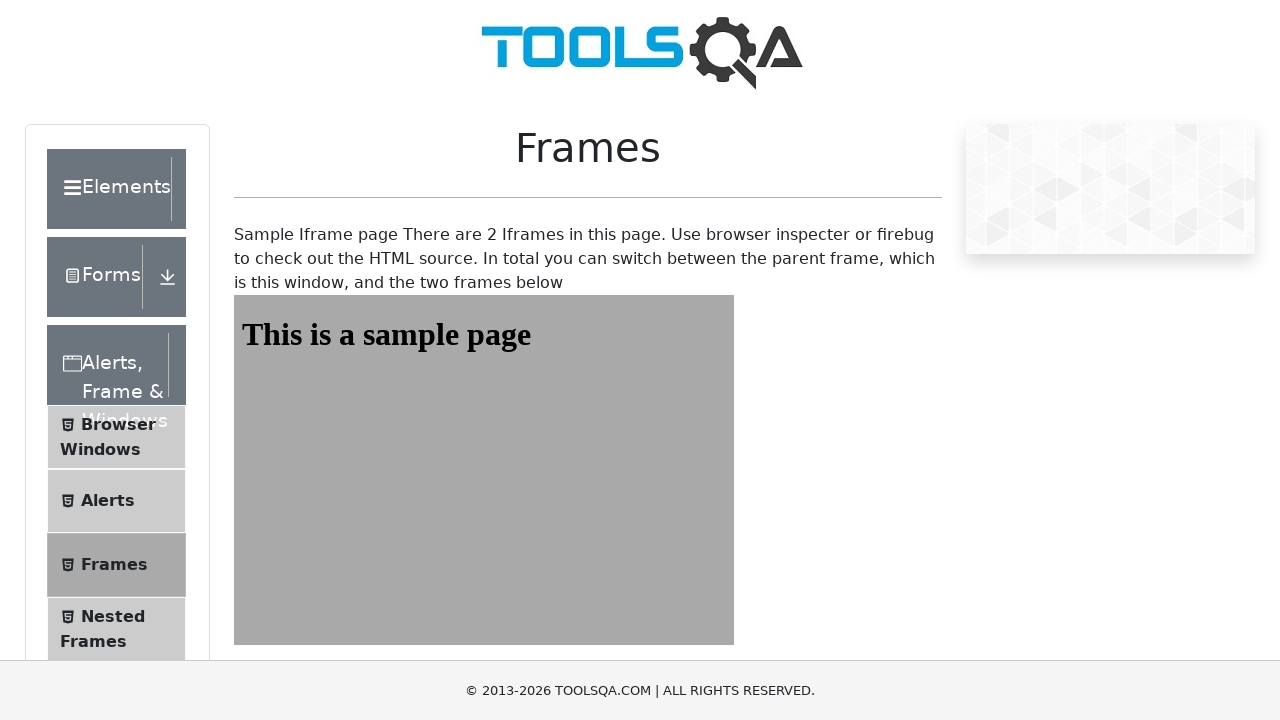

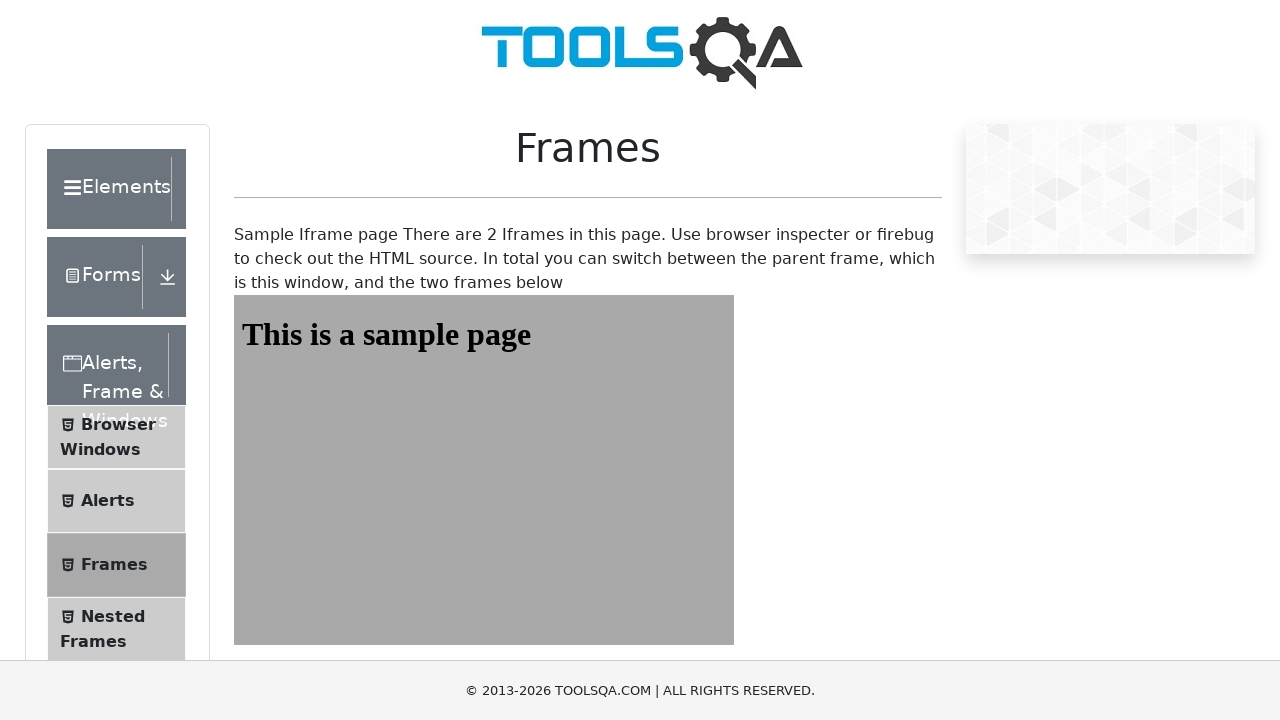